Performs drag and drop action by dragging an element to a specific offset position

Starting URL: https://crossbrowsertesting.github.io/drag-and-drop

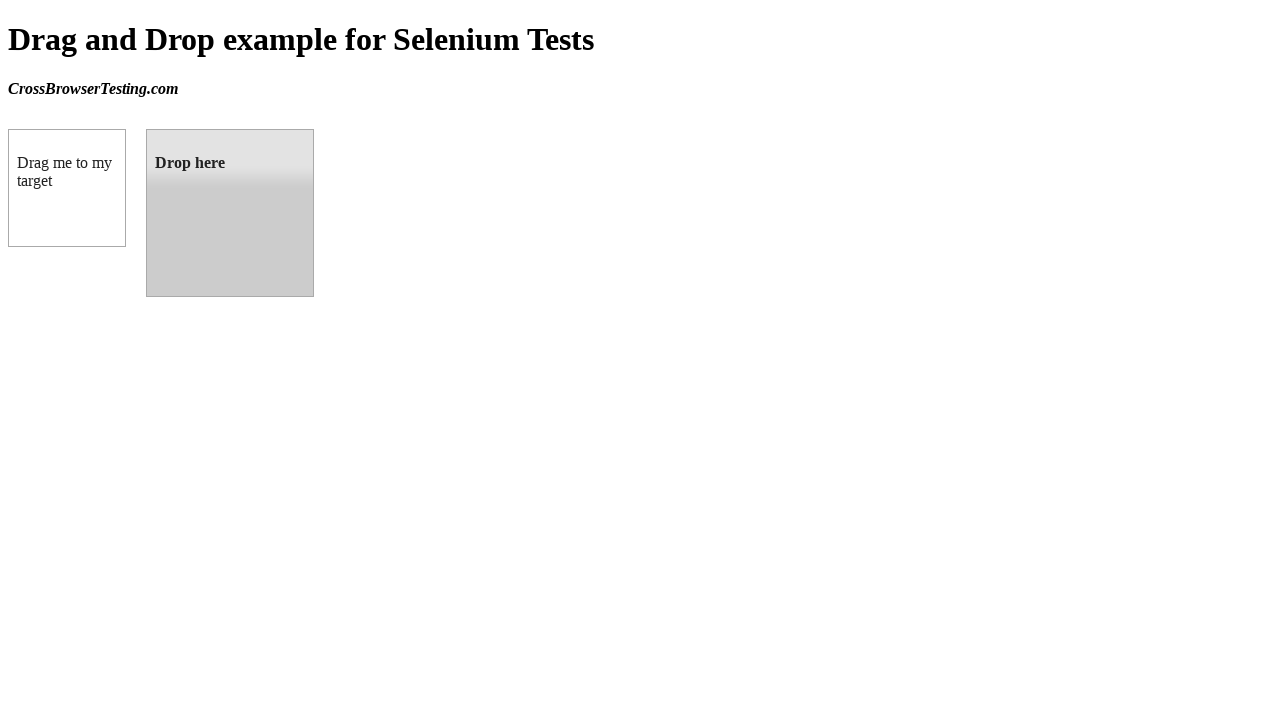

Located draggable source element
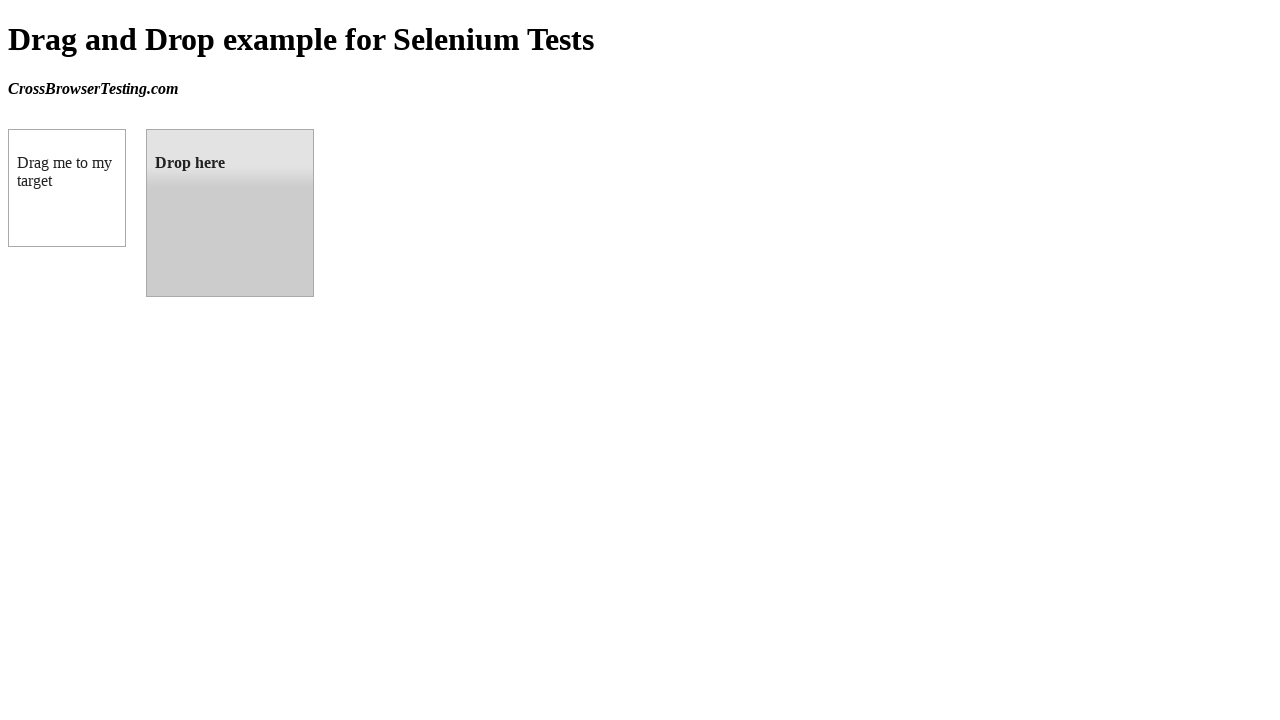

Located droppable target element
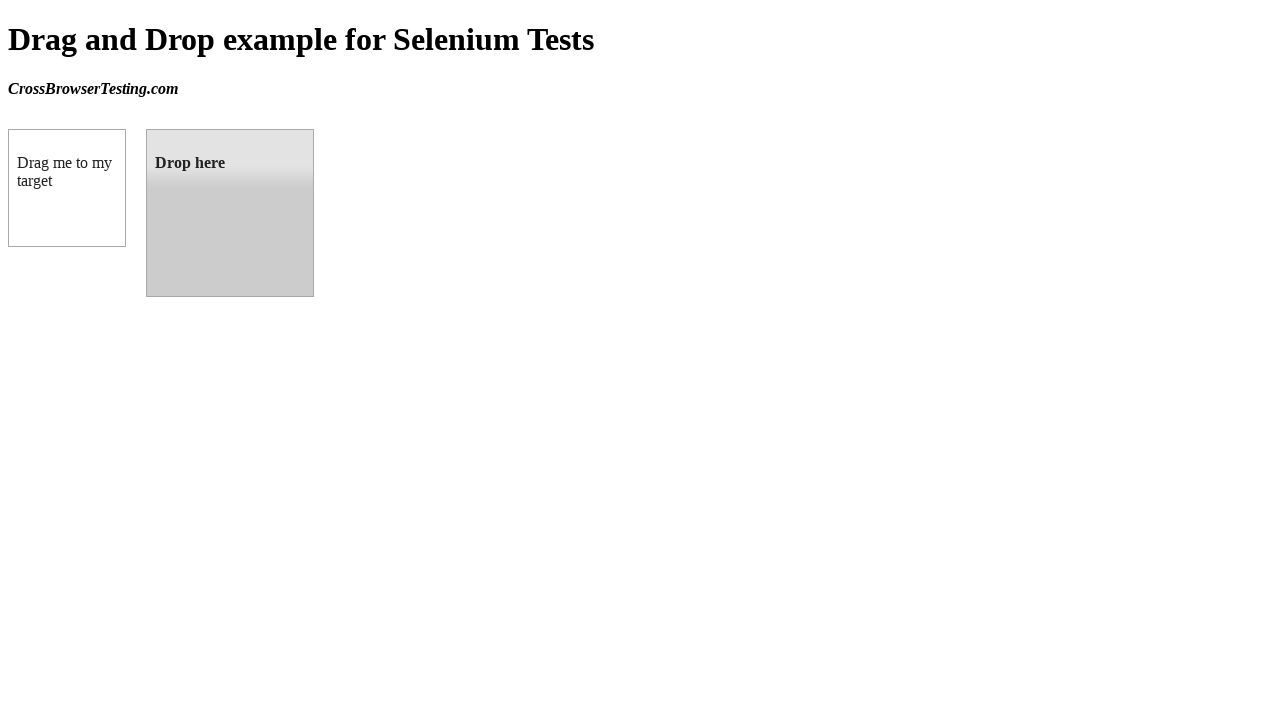

Retrieved target element bounding box coordinates
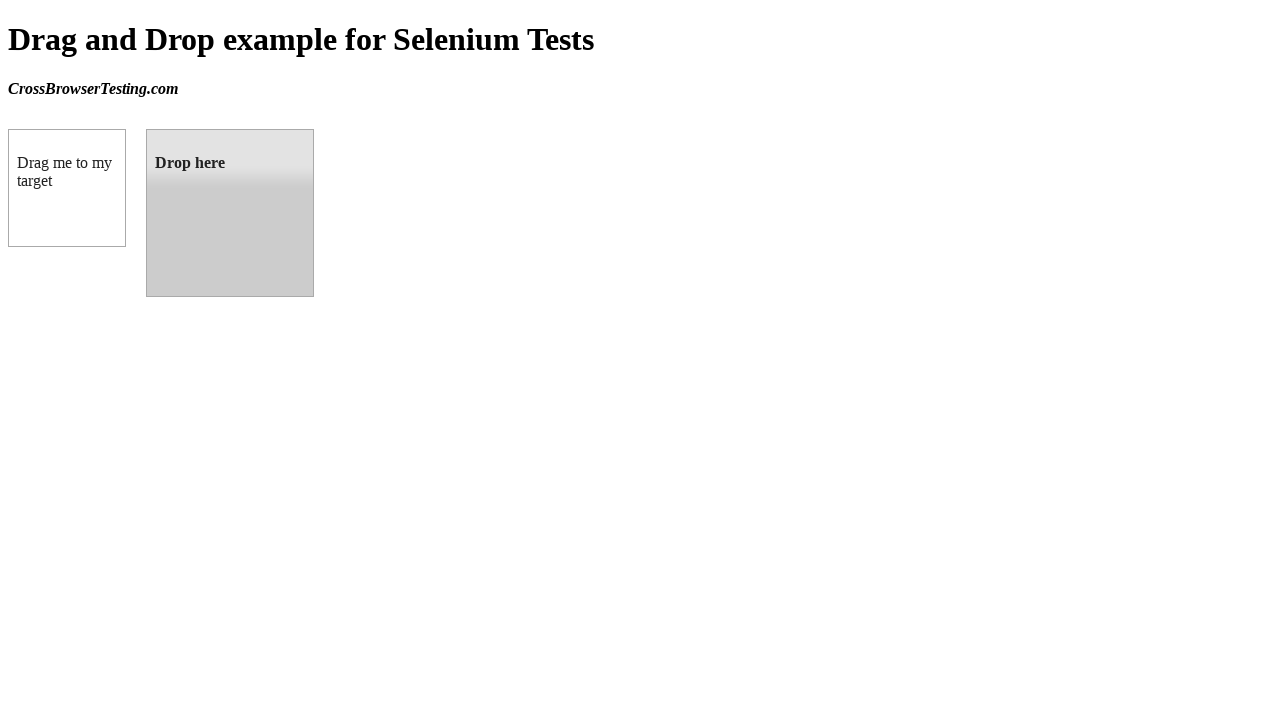

Performed drag and drop operation from source to target element at (230, 213)
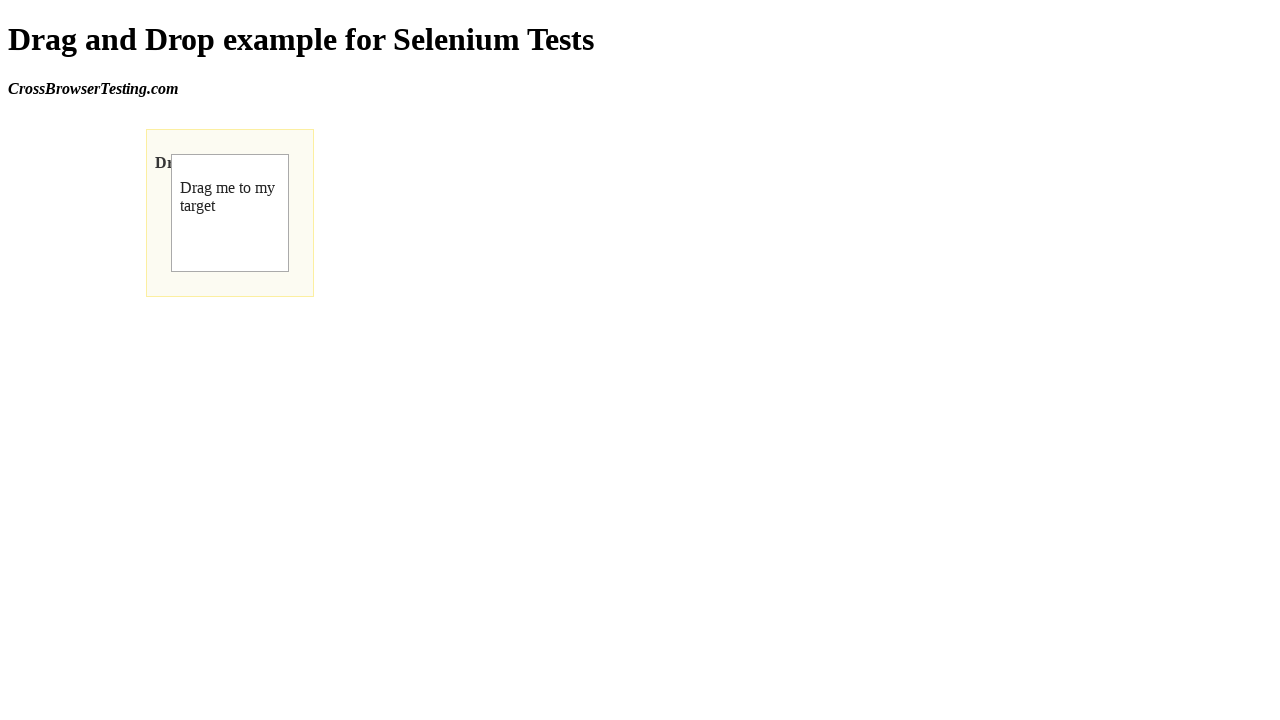

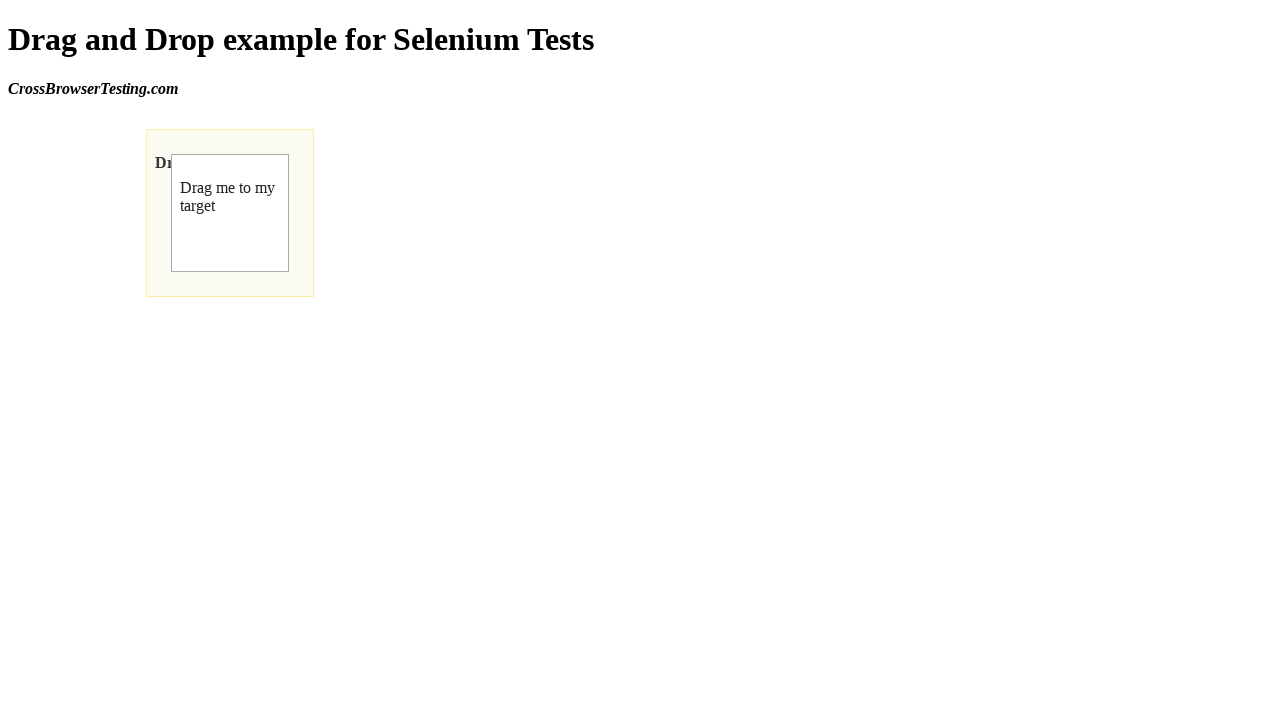